Tests an explicit wait scenario where the script waits for a price to change to $100, then clicks a book button, calculates a mathematical answer based on a displayed value, fills in the answer, and submits

Starting URL: http://suninjuly.github.io/explicit_wait2.html

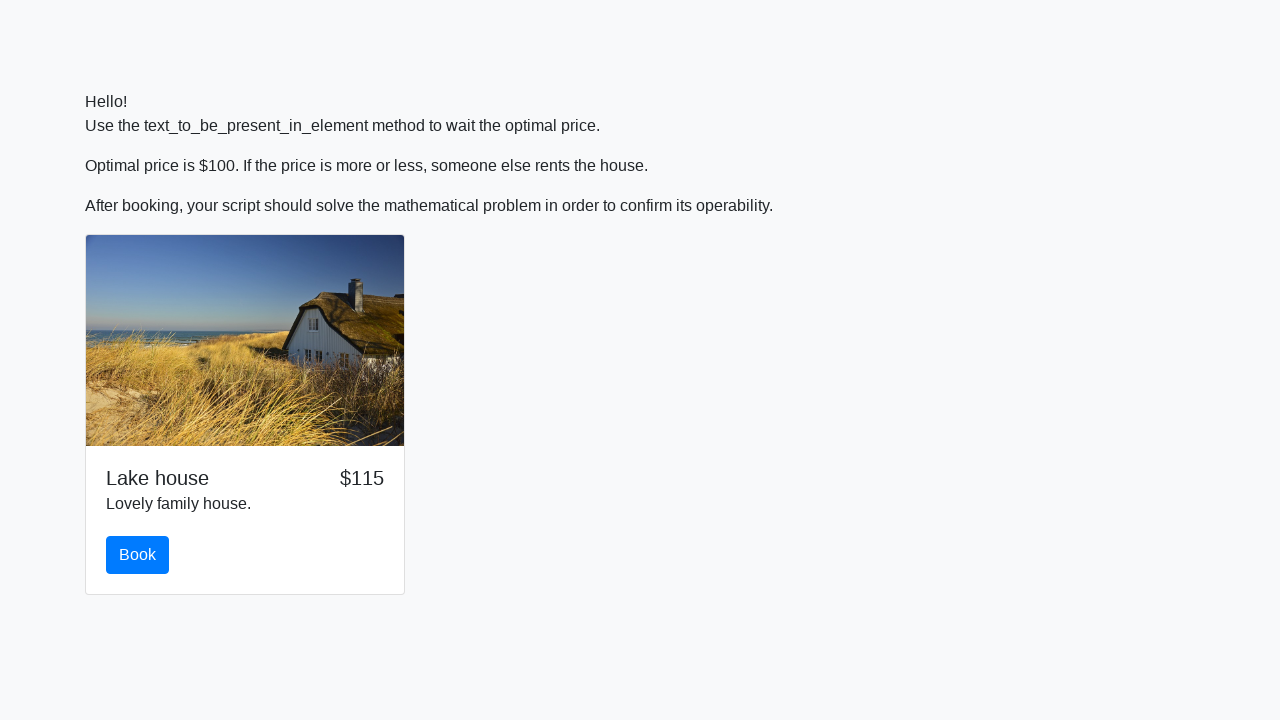

Waited for price to change to $100
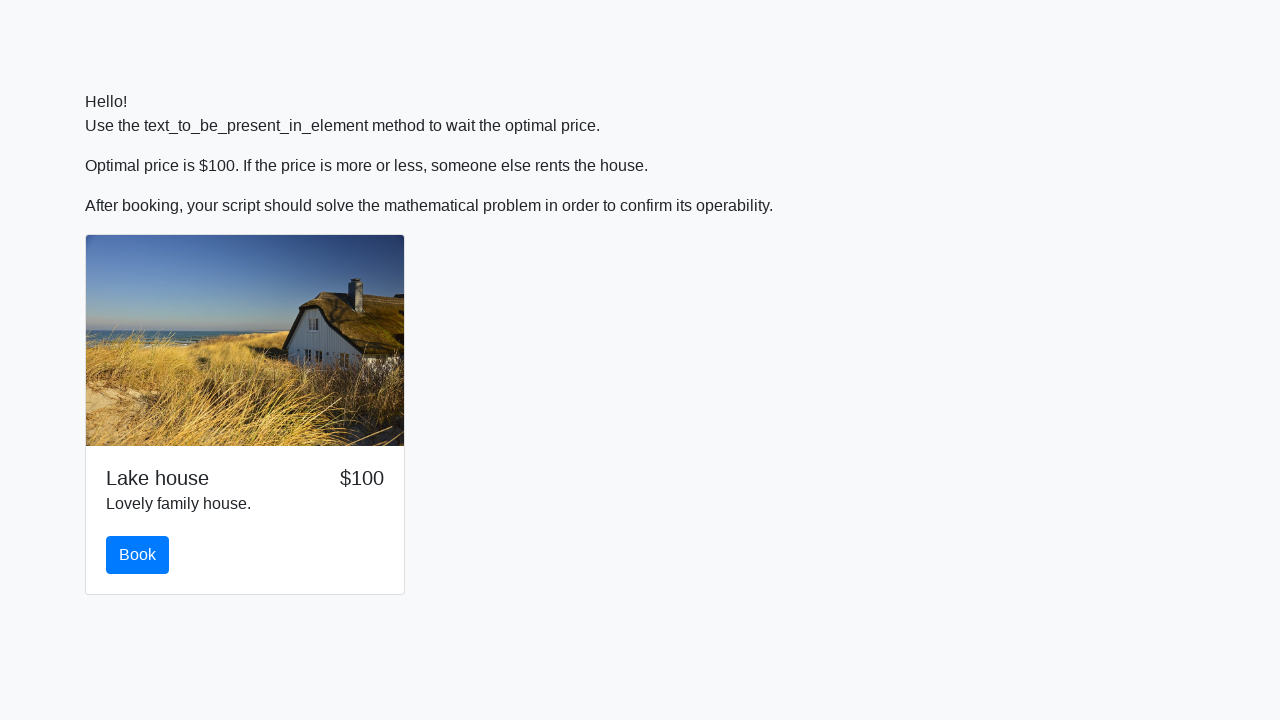

Clicked the book button at (138, 555) on #book
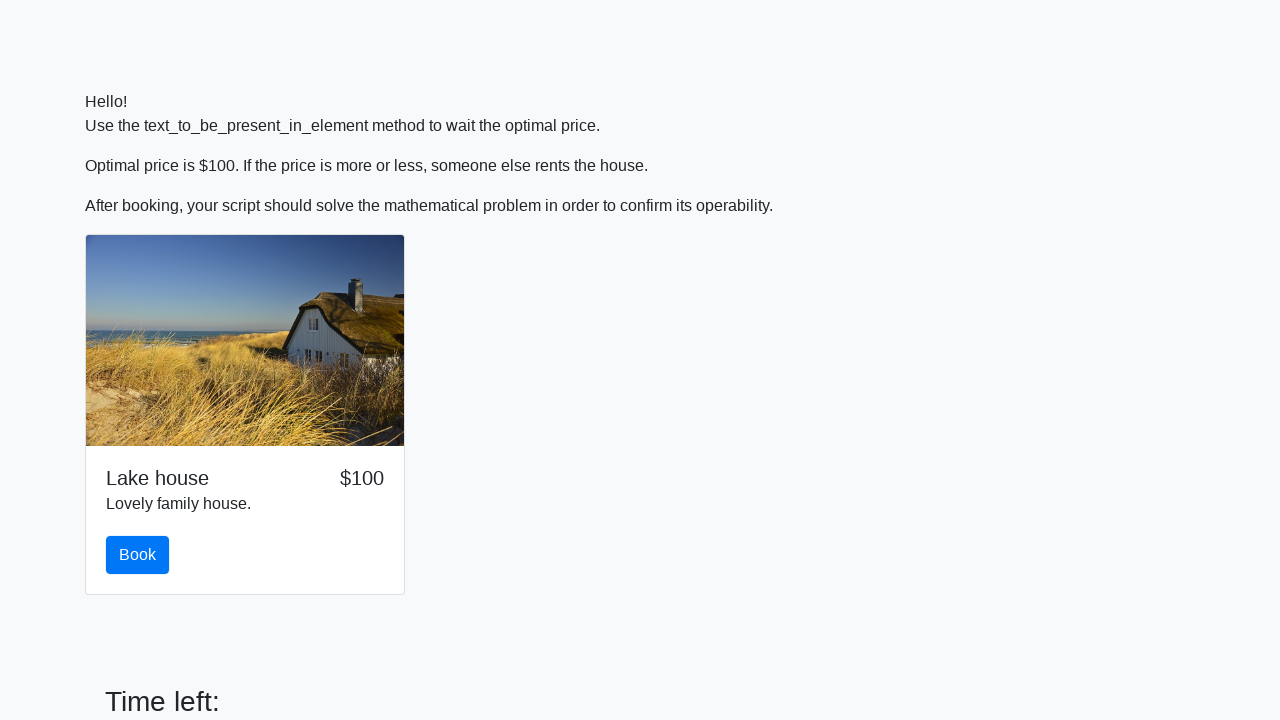

Scrolled solve button into view
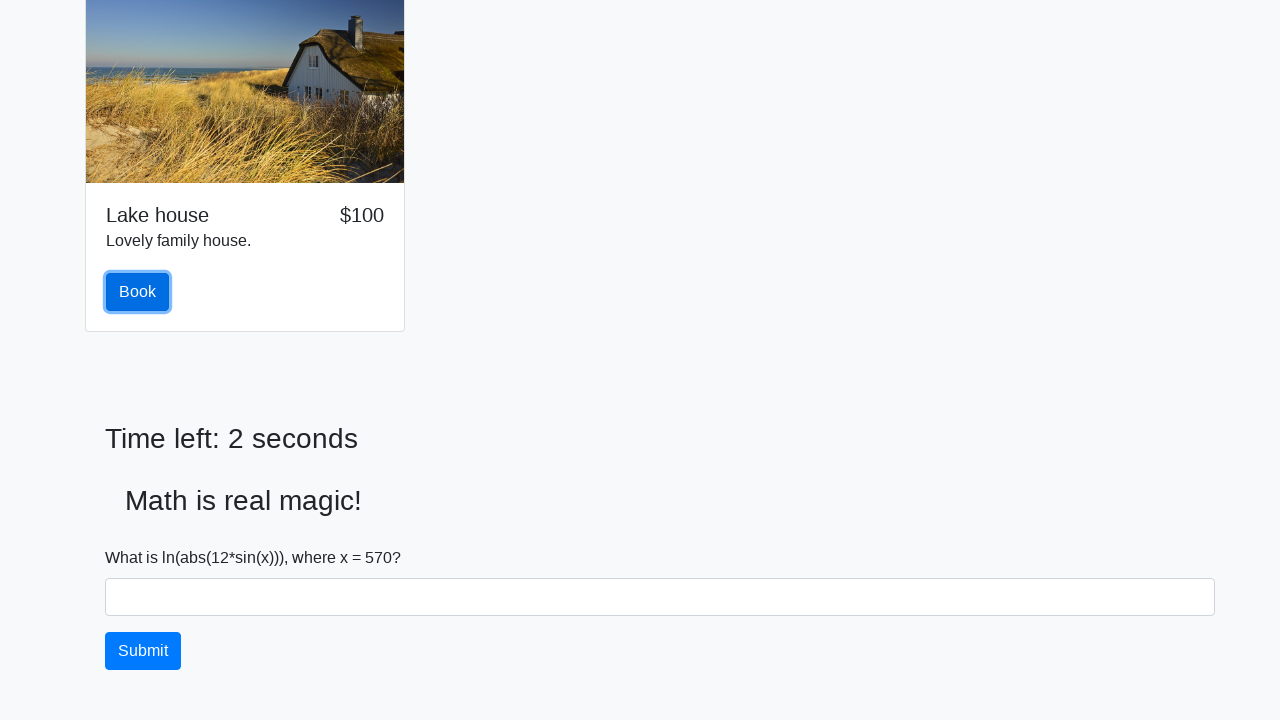

Retrieved input value for calculation
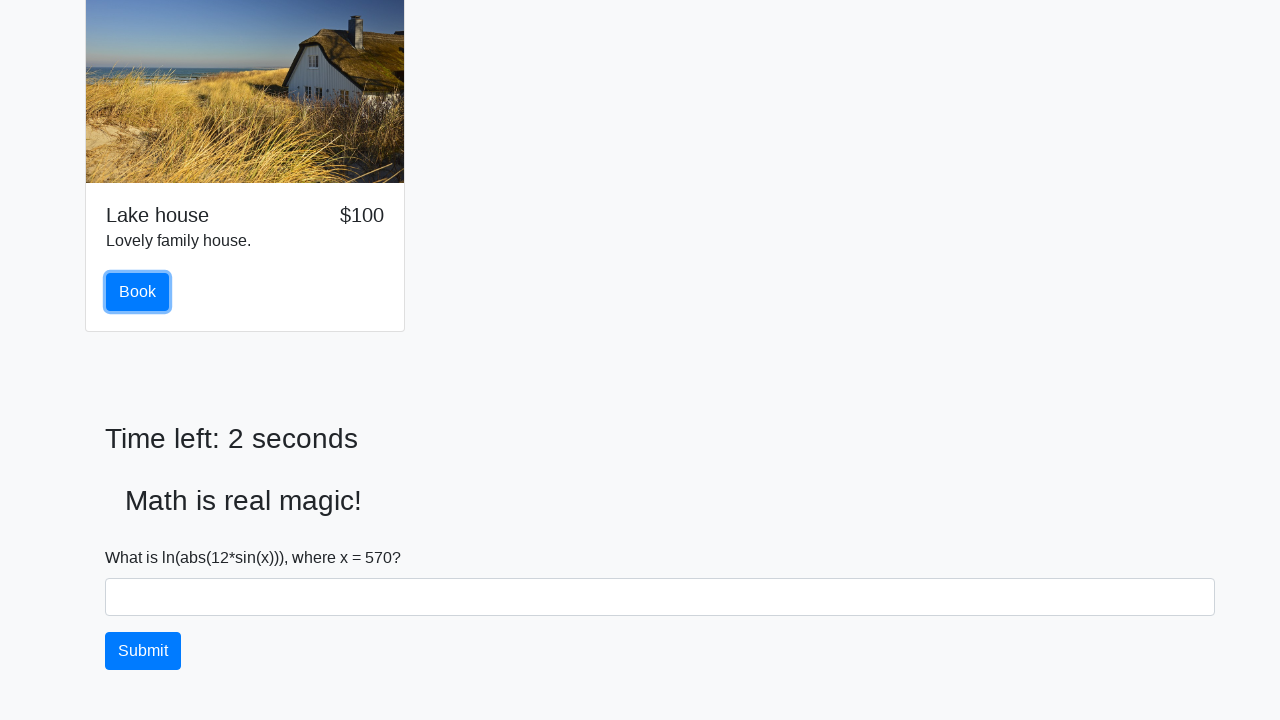

Filled answer field with calculated mathematical result on #answer
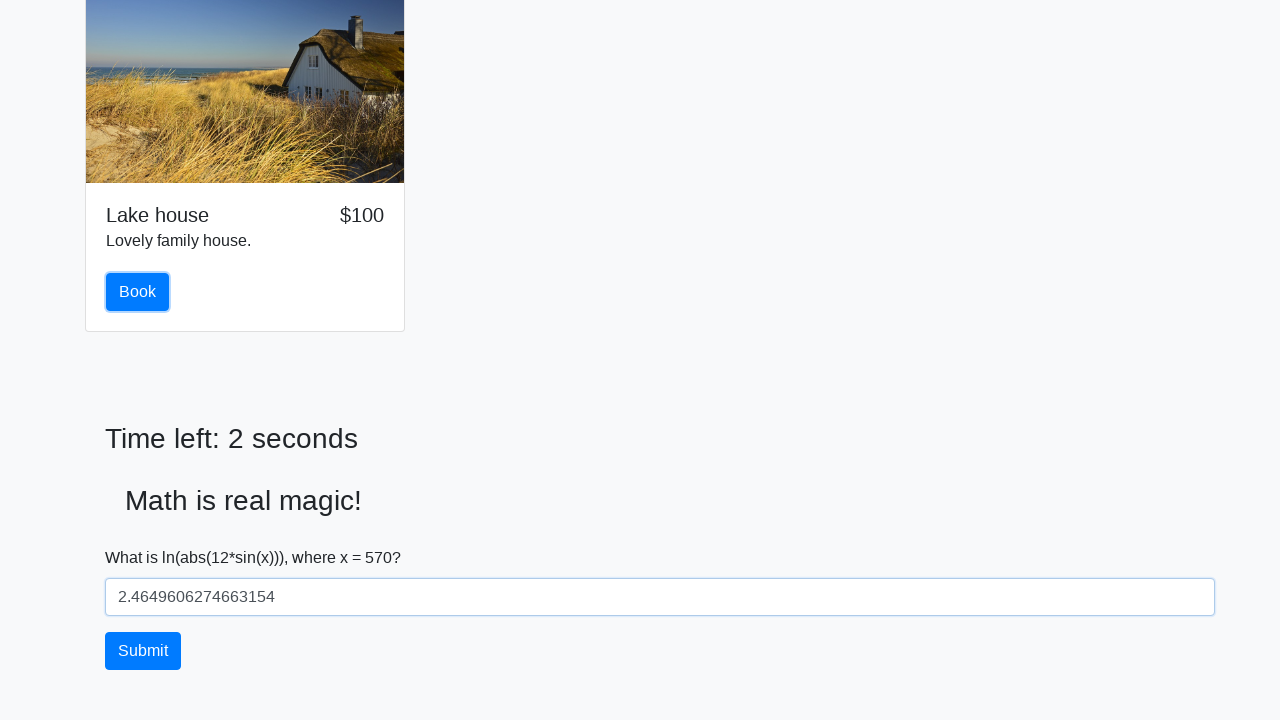

Clicked solve button to submit answer at (143, 651) on #solve
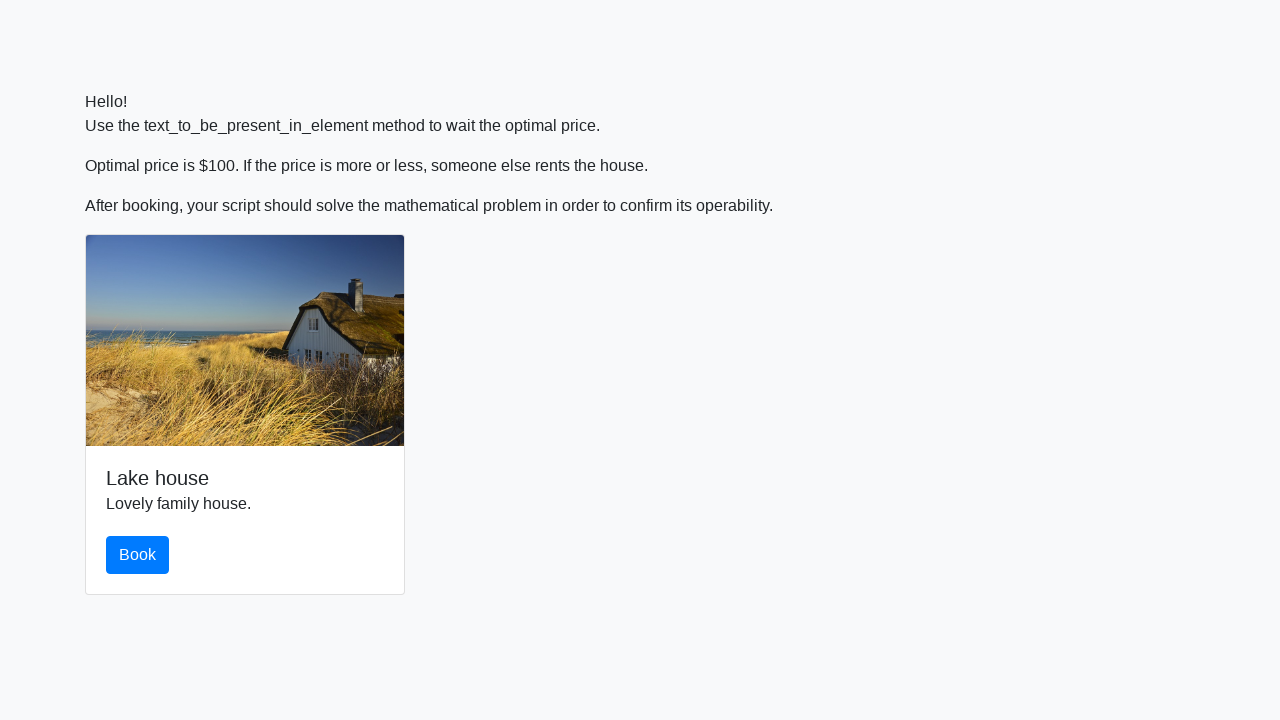

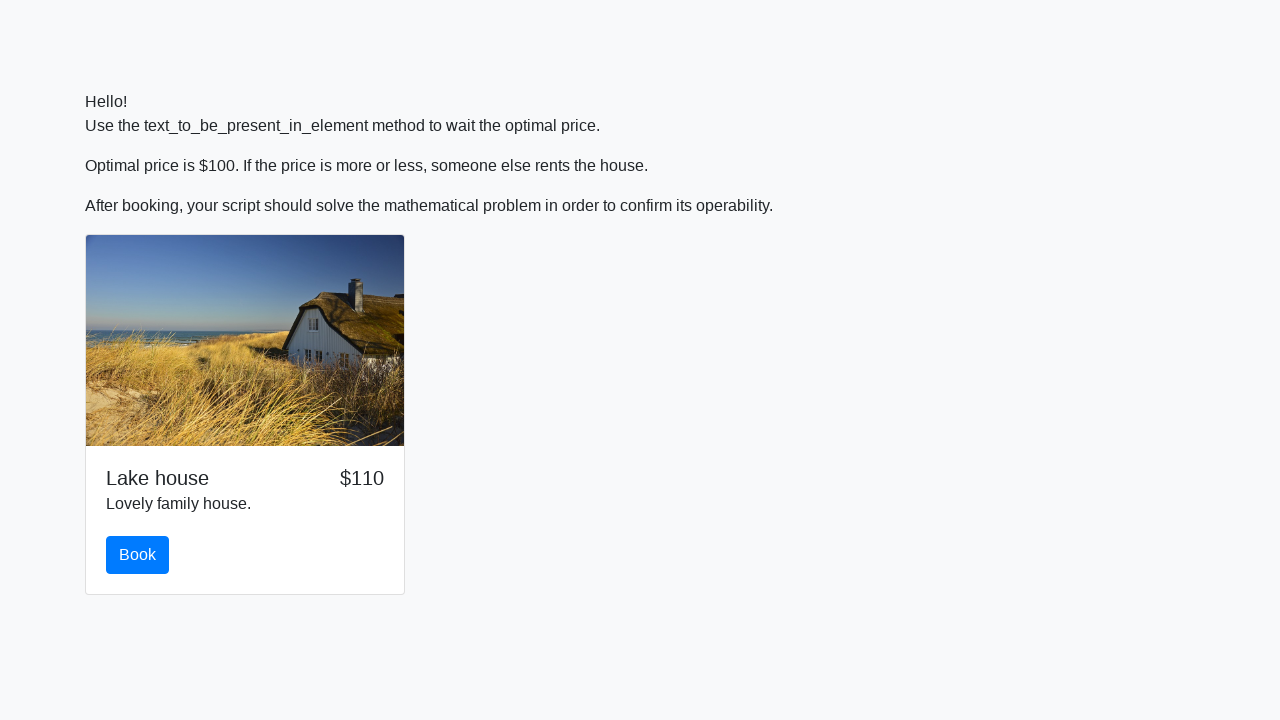